Tests flight booking functionality by selecting departure and destination cities, finding flights, and selecting the cheapest flight option from the results table

Starting URL: https://blazedemo.com/

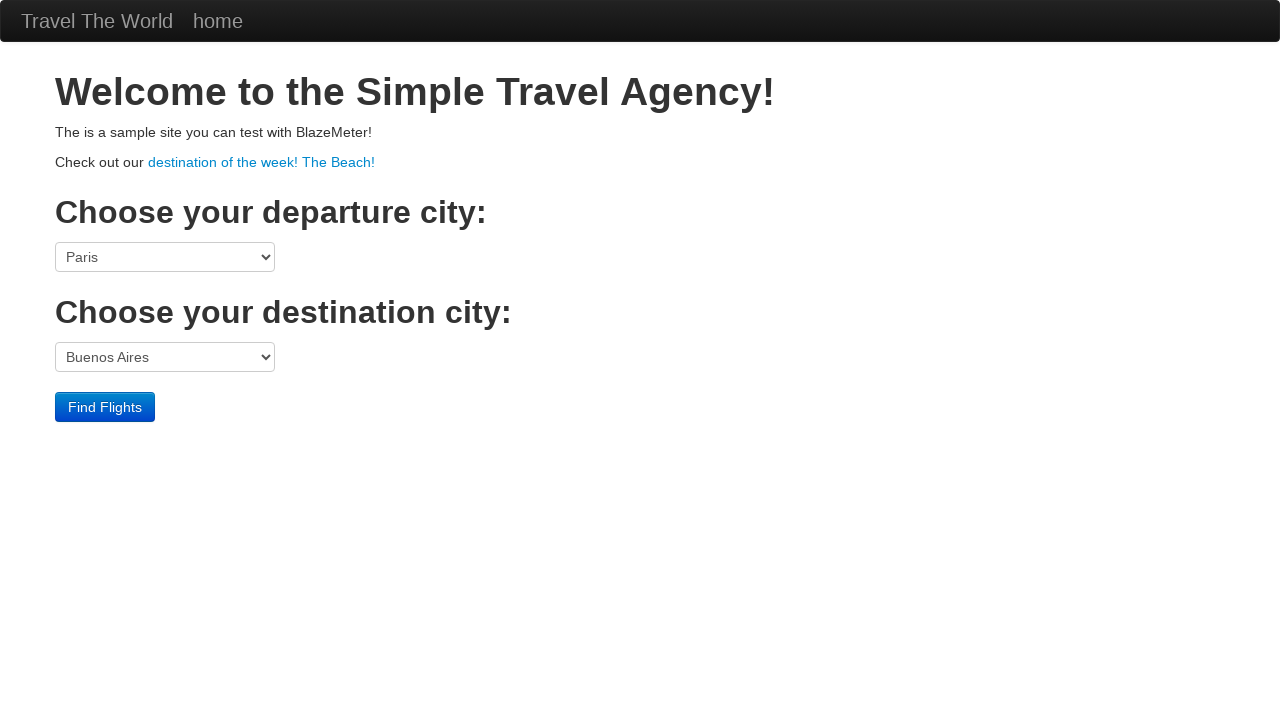

Selected Boston as departure city from dropdown on xpath=//form[@action='reserve.php']/select[1]
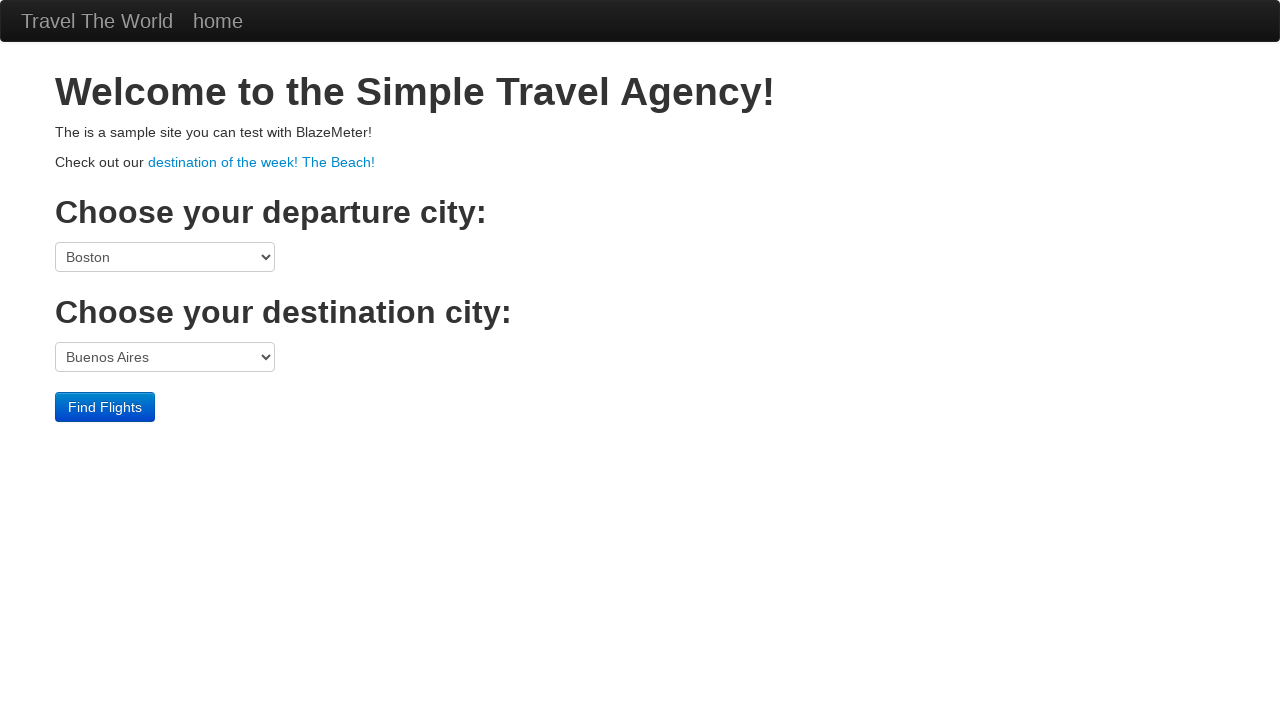

Selected London as destination city from dropdown on xpath=//form[@action='reserve.php']/select[2]
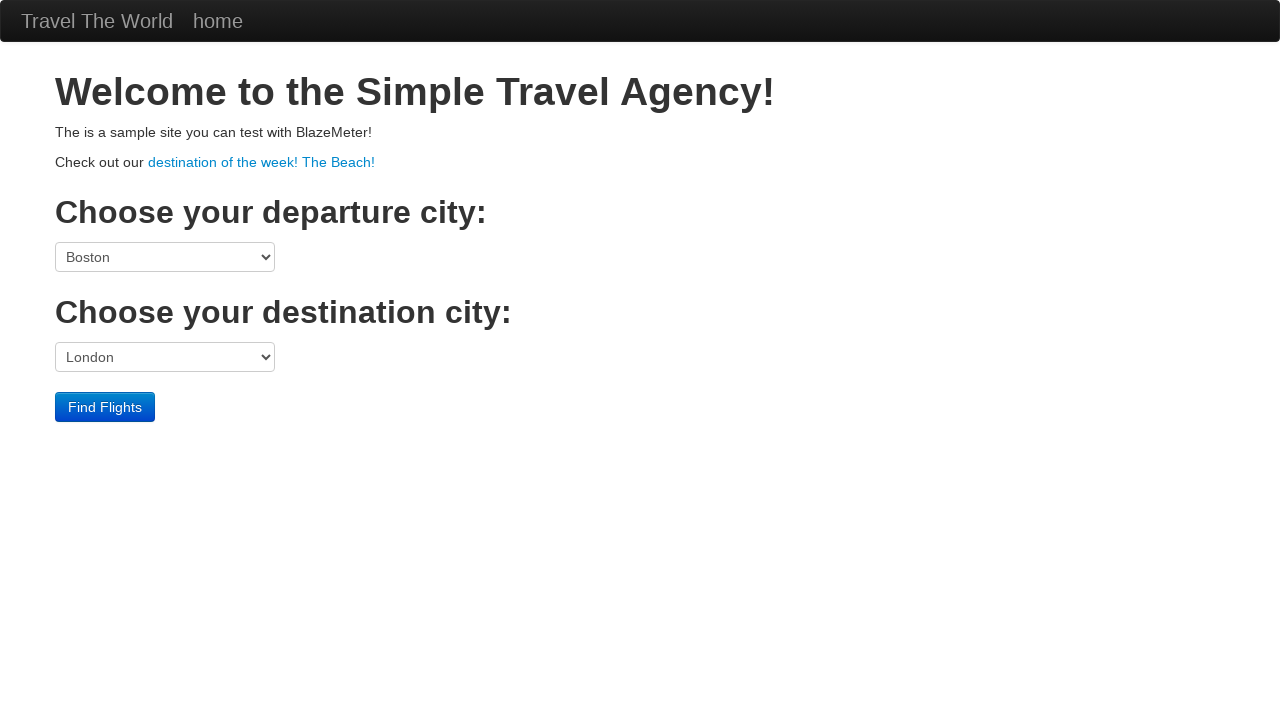

Clicked Find Flights button to search for available flights at (105, 407) on xpath=//input[@value='Find Flights']
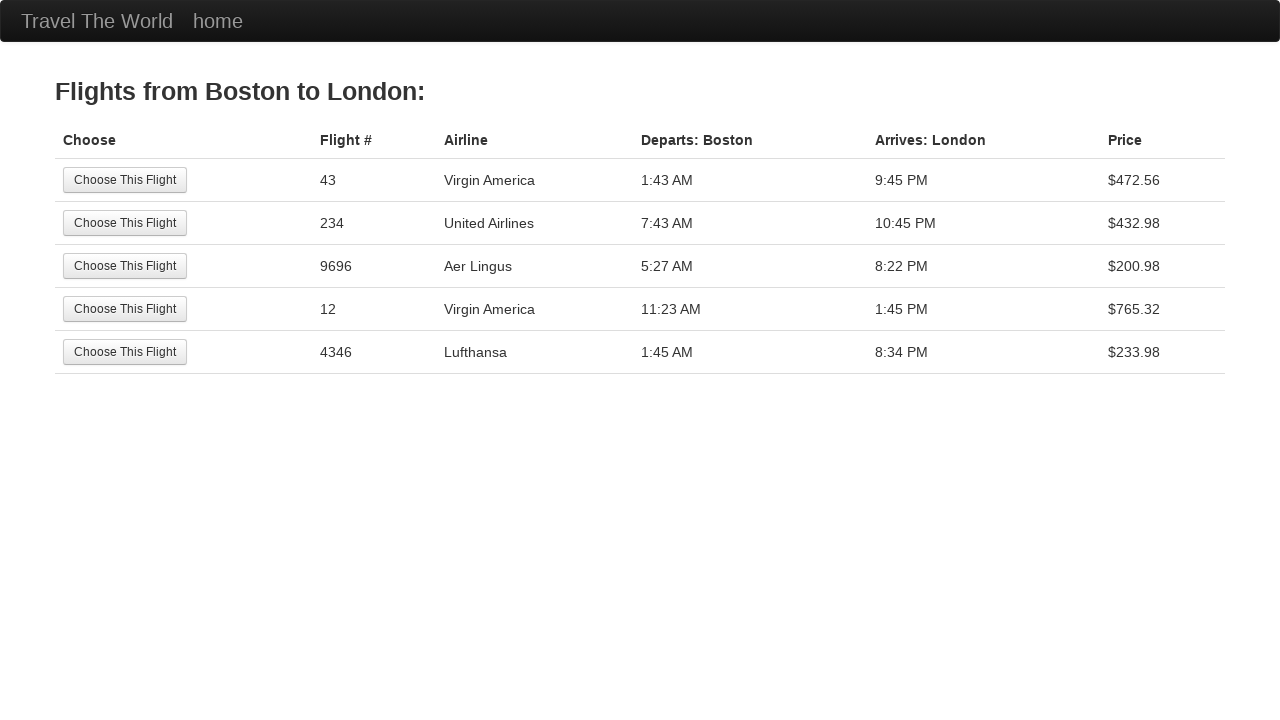

Flight results table loaded
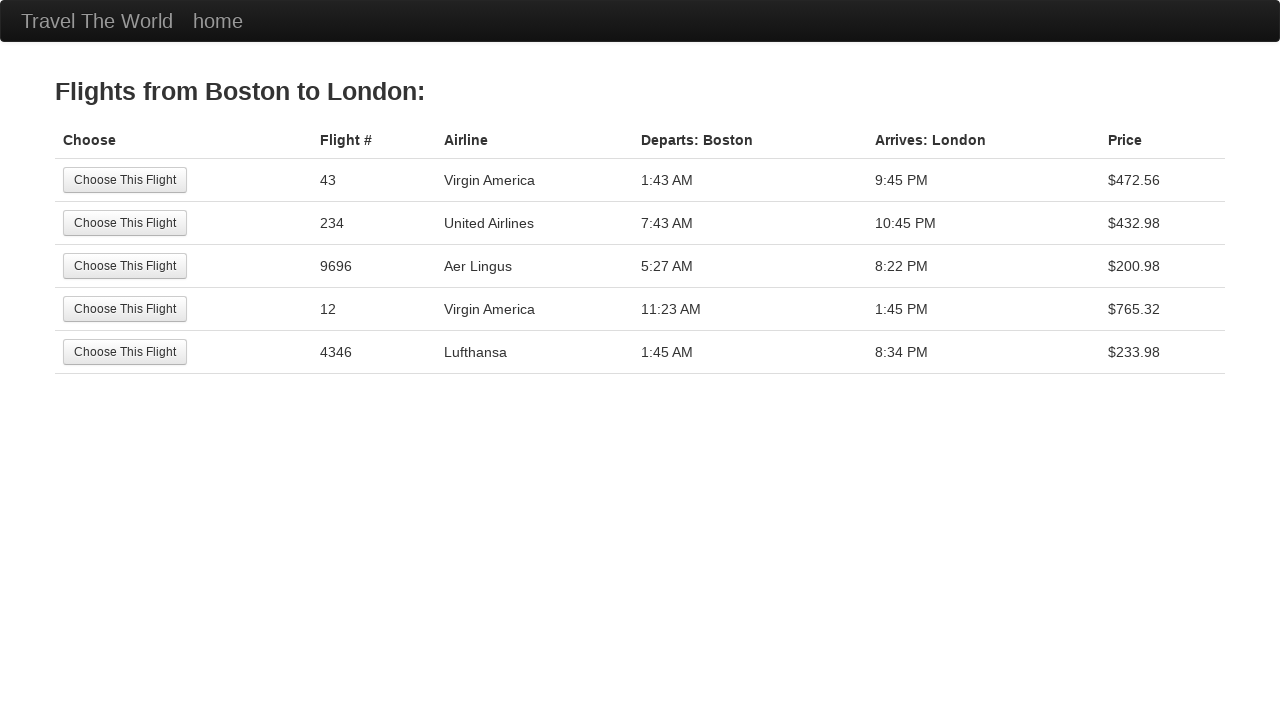

Retrieved all flight price elements from results table
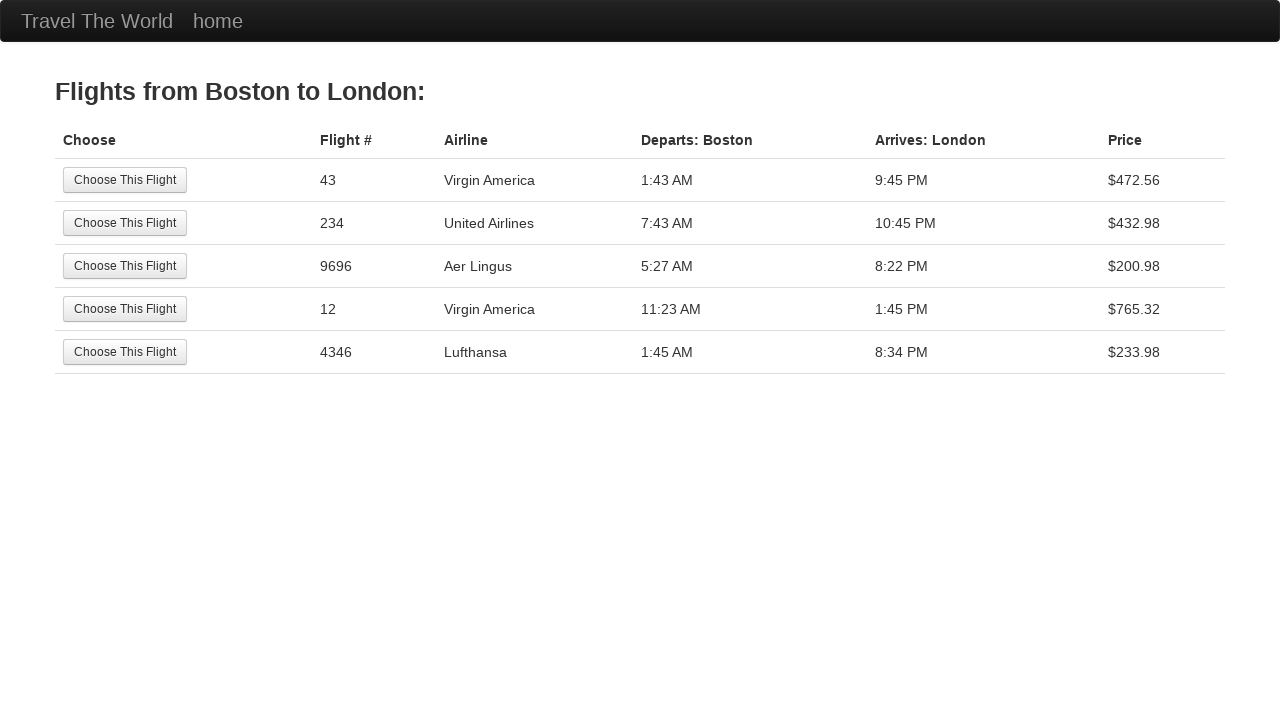

Extracted and converted 5 flight prices to numeric values
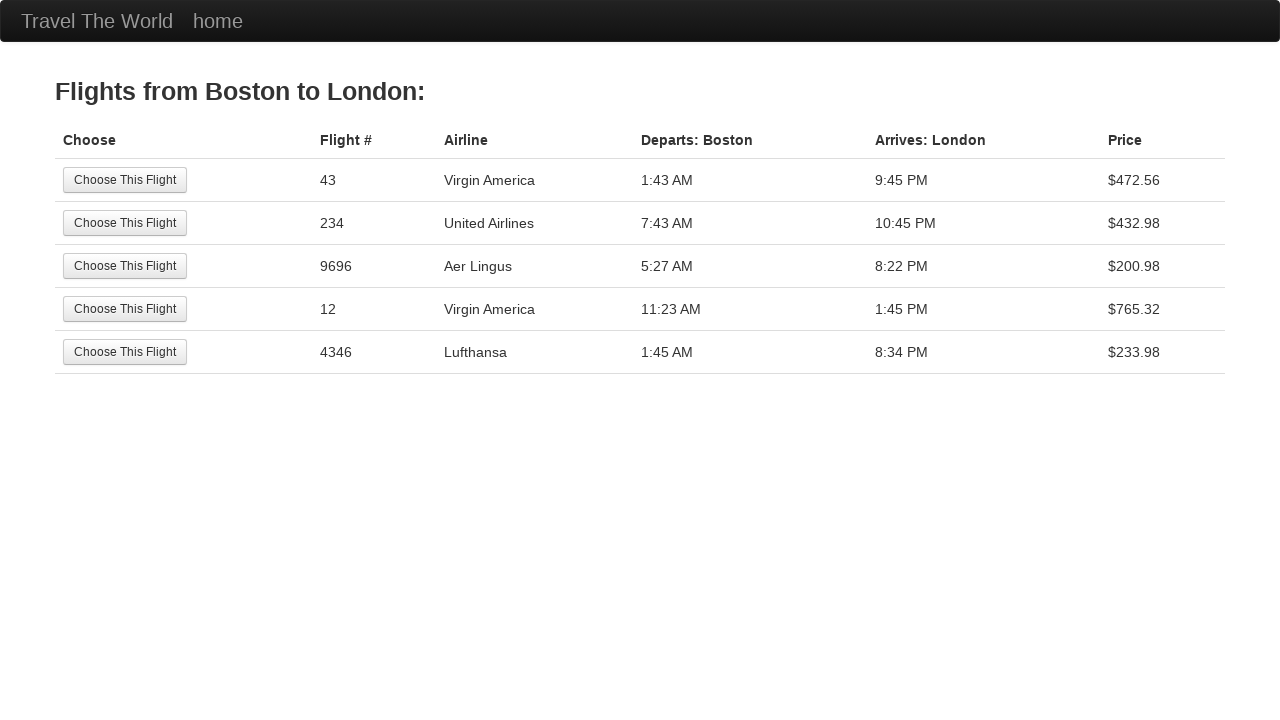

Found cheapest flight option with price $200.98
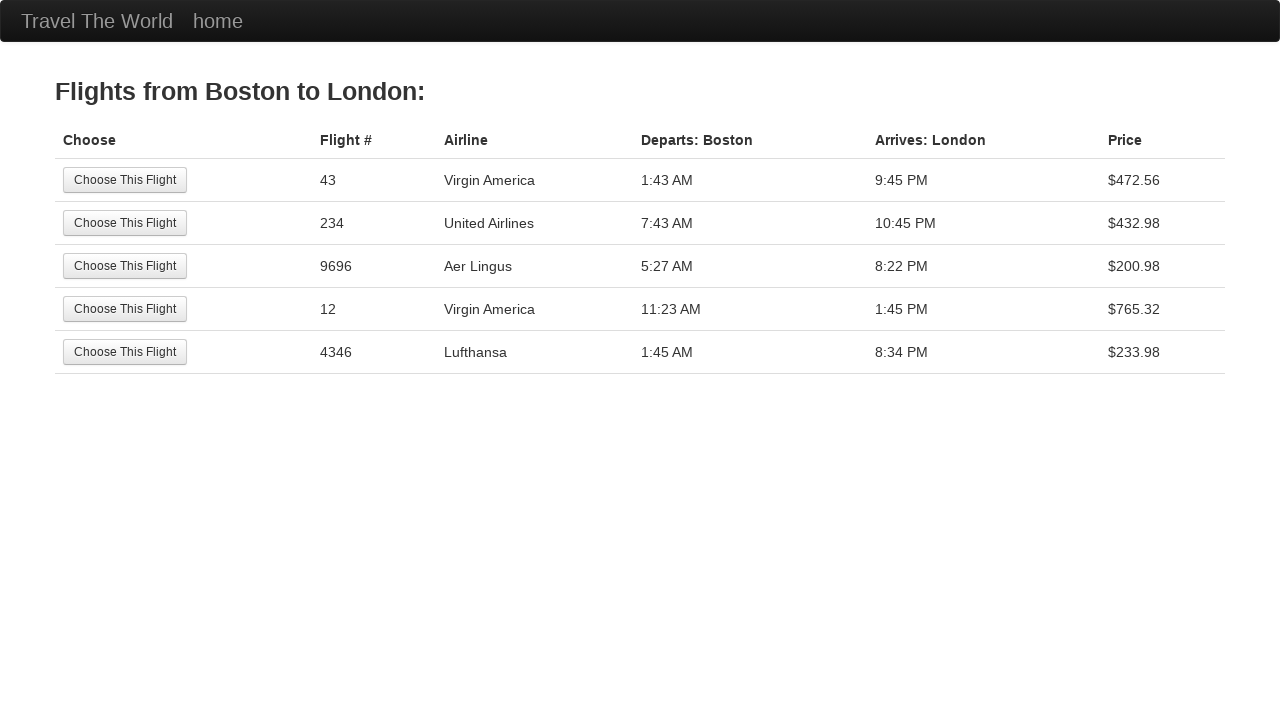

Clicked on cheapest flight row (price: $200.98) to select it at (183, 266) on //table[@class='table']//tbody//tr[3]//td[1]
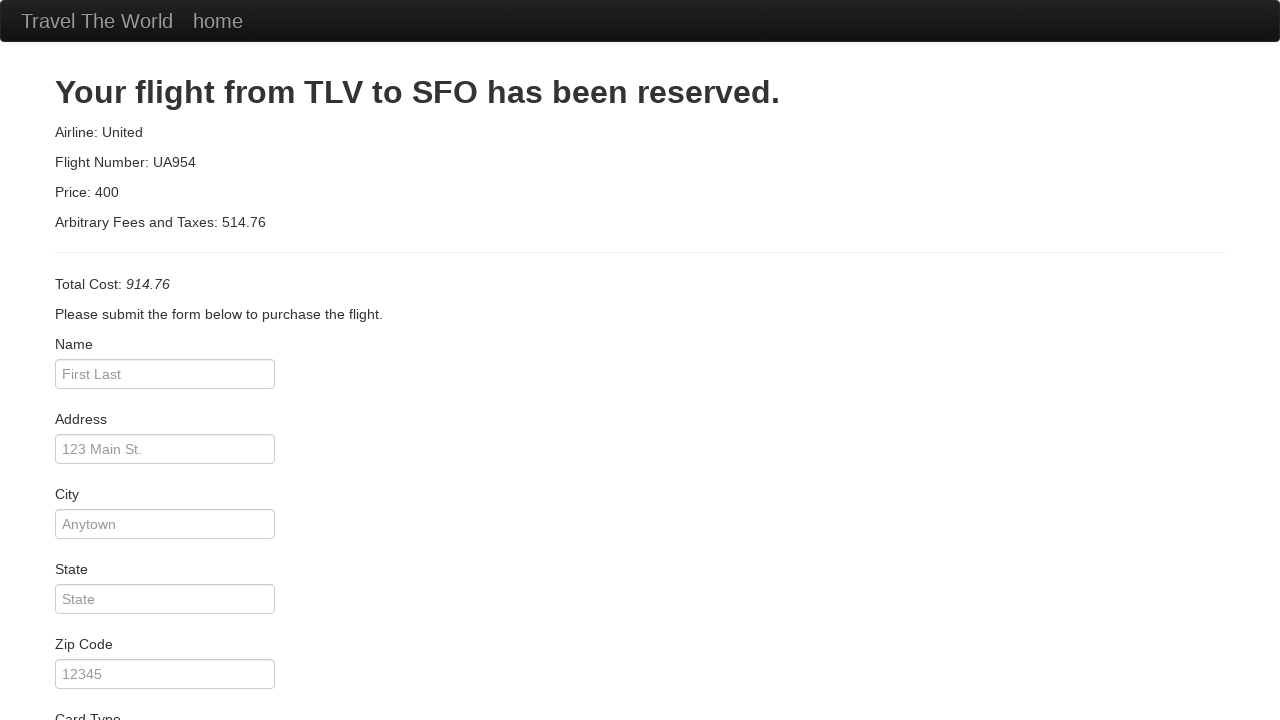

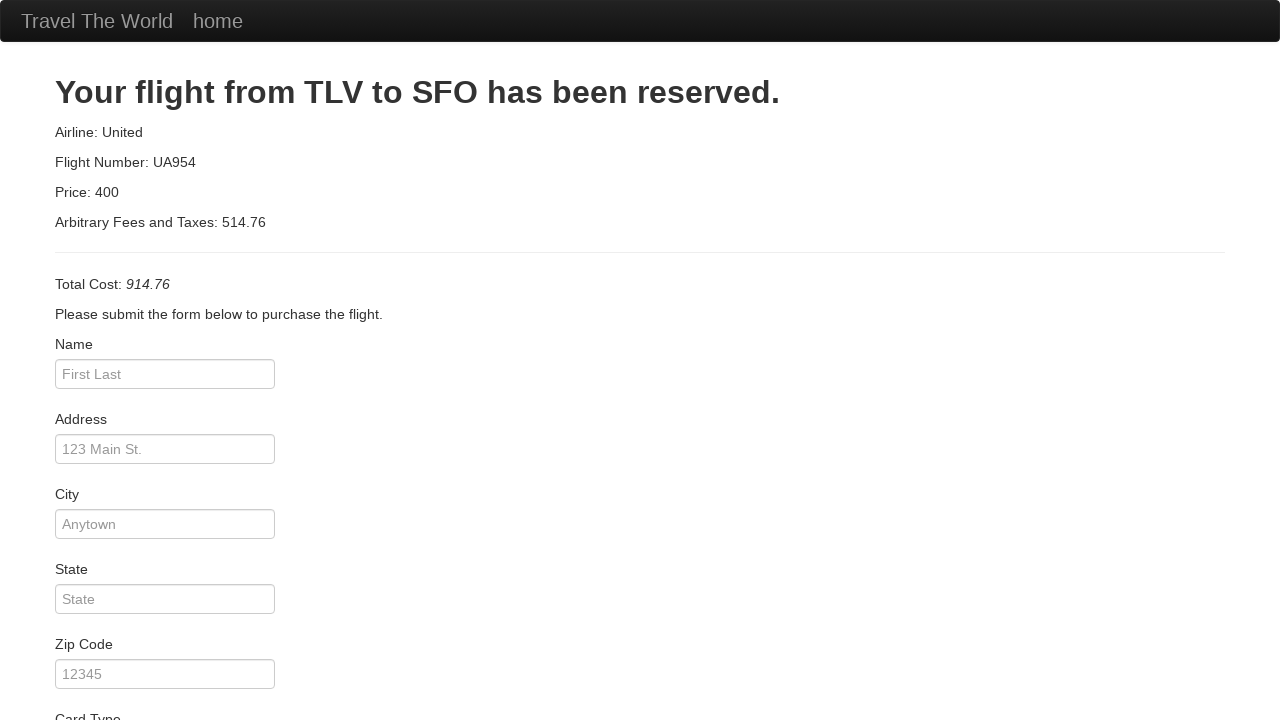